Tests dropdown functionality by selecting options using different methods (index, value, visible text) and verifying dropdown content

Starting URL: https://the-internet.herokuapp.com/dropdown

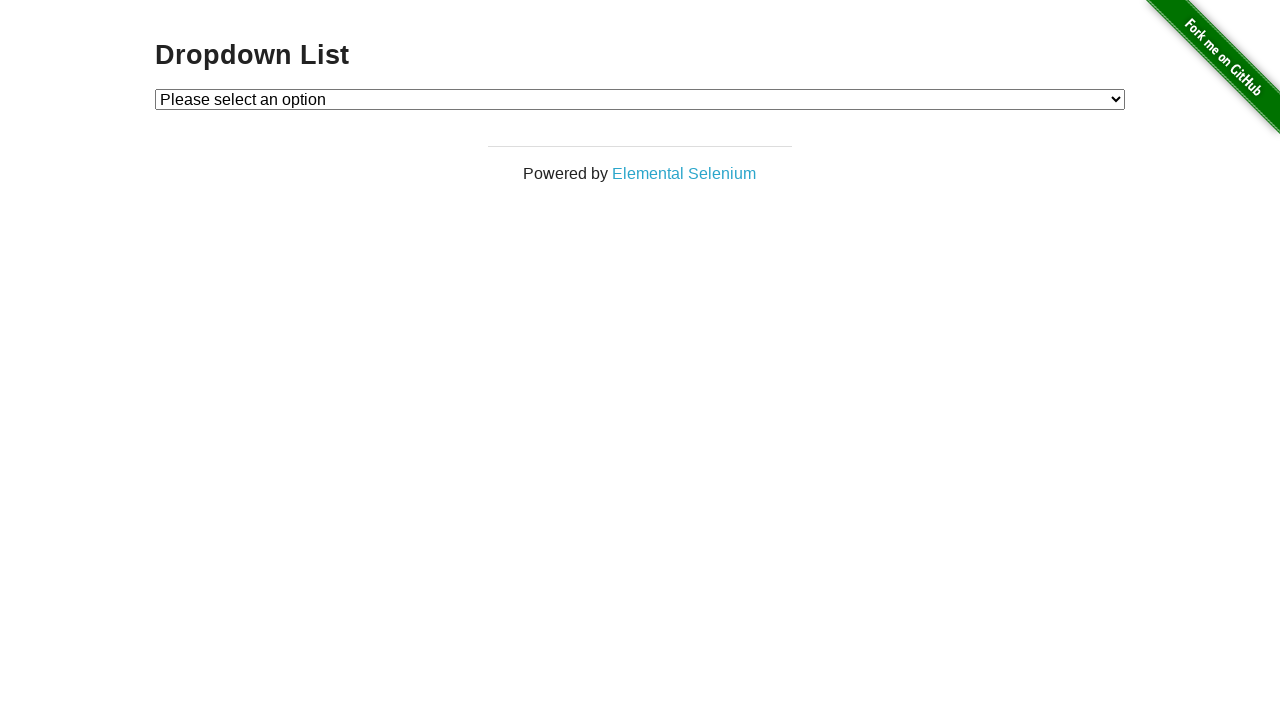

Located dropdown element with id 'dropdown'
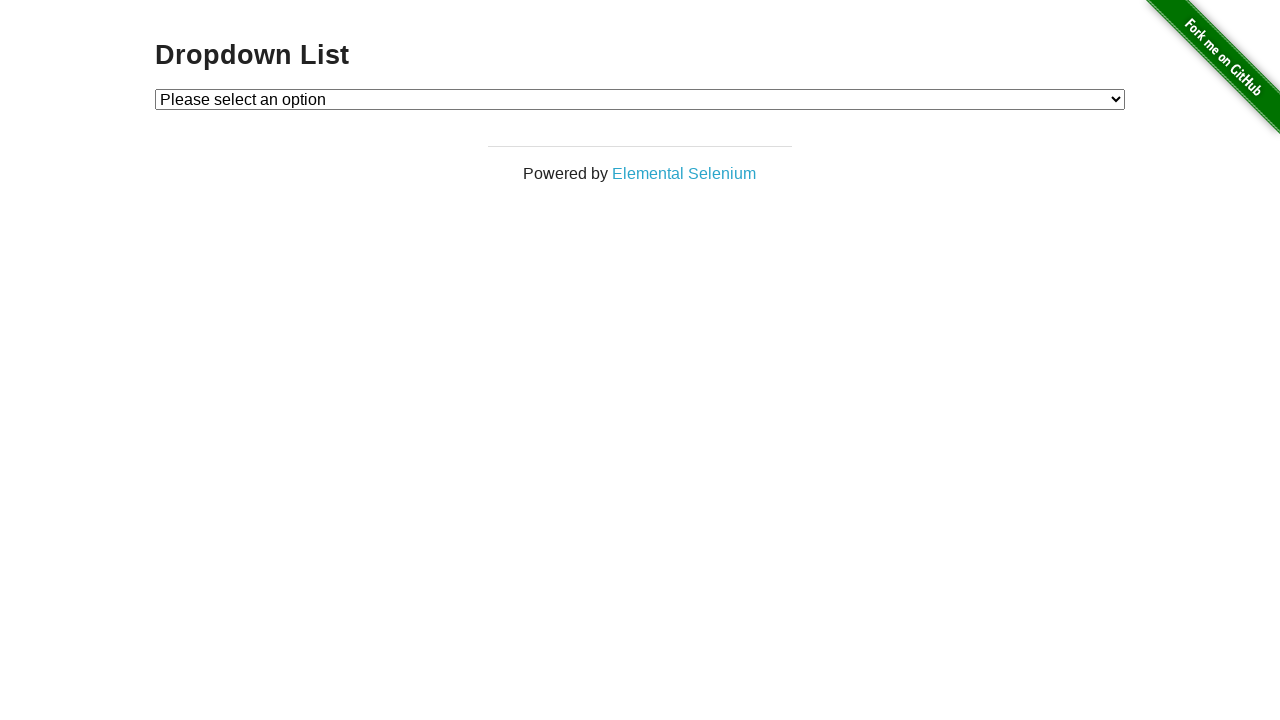

Selected dropdown option by index 1 on select#dropdown
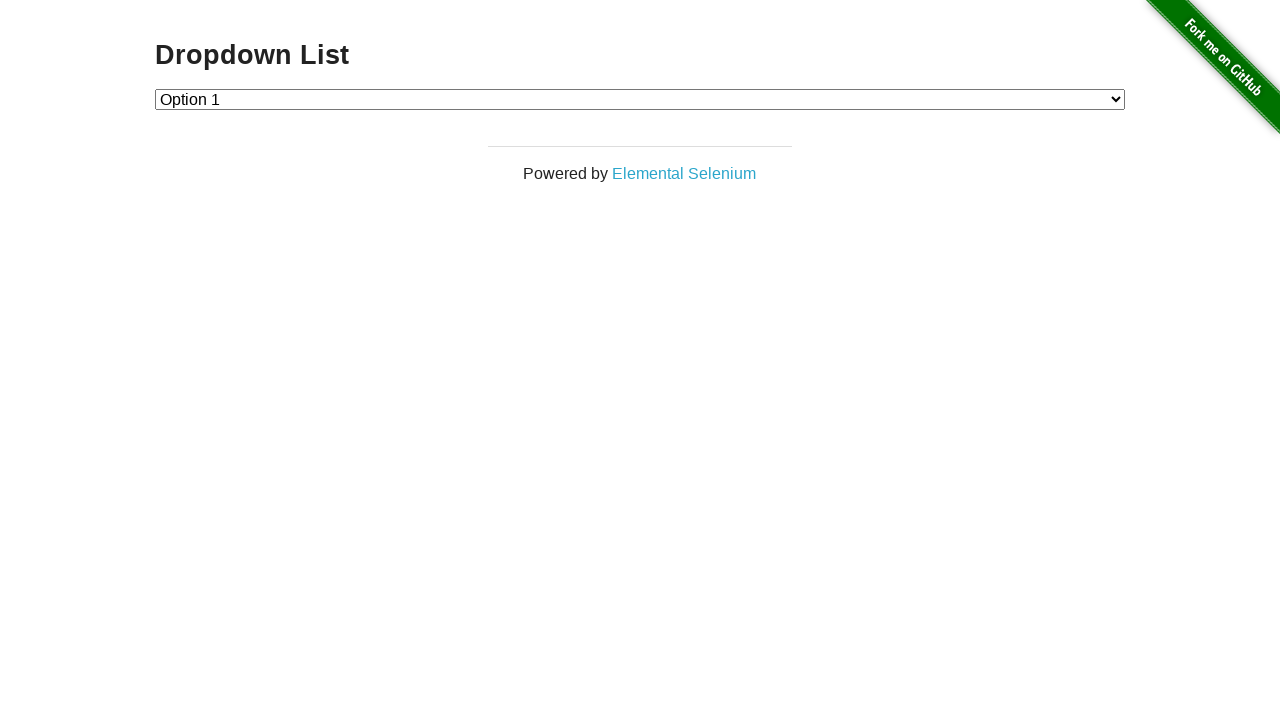

Selected dropdown option with value '2' on select#dropdown
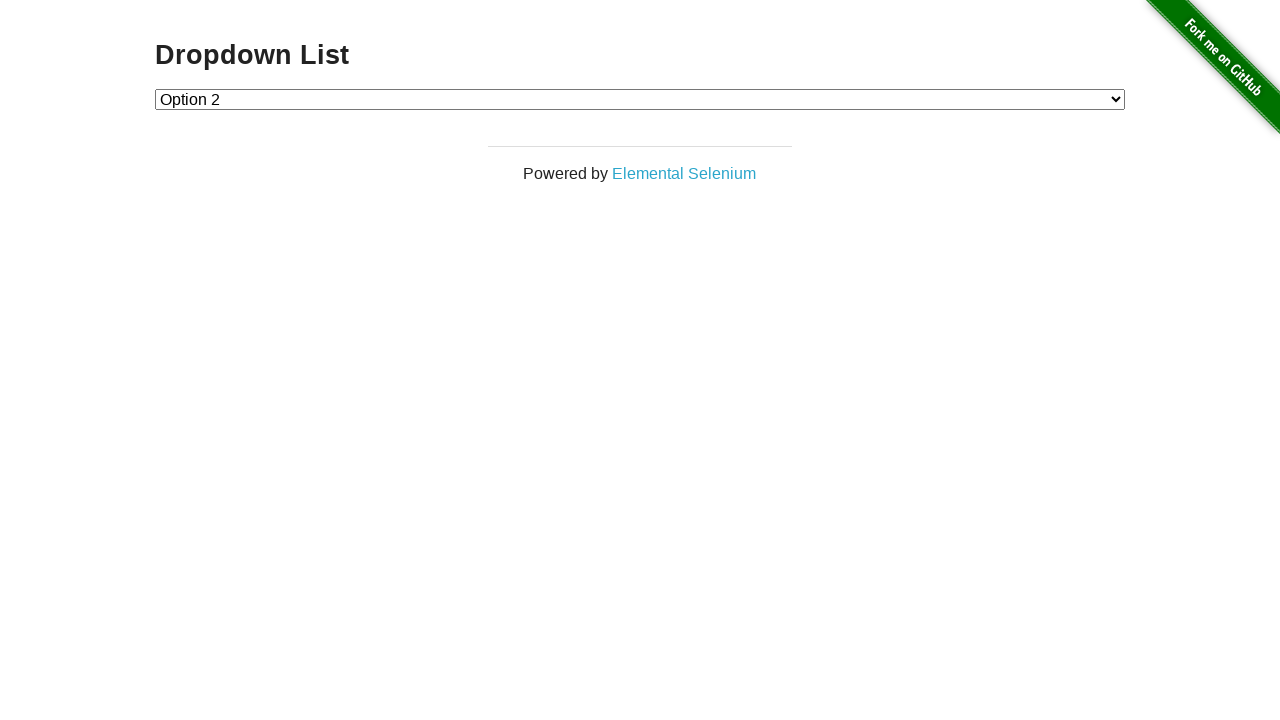

Selected dropdown option with label 'Option 1' on select#dropdown
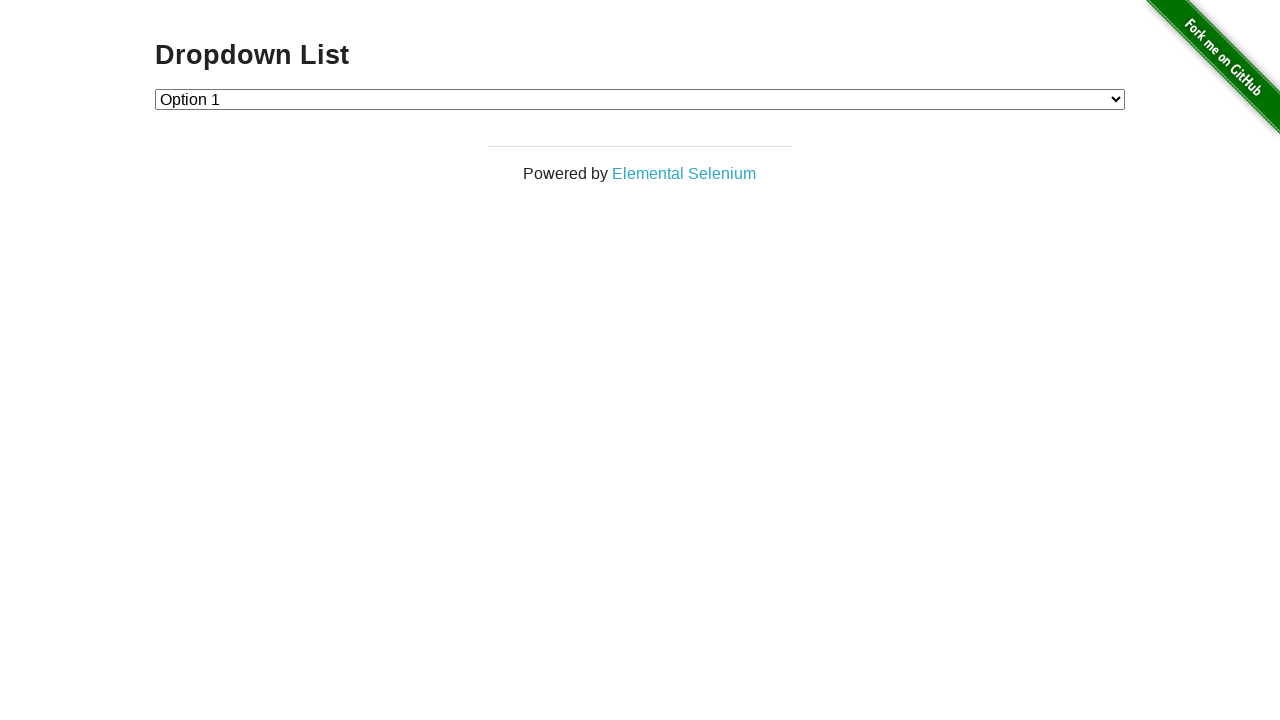

Retrieved all dropdown option text contents
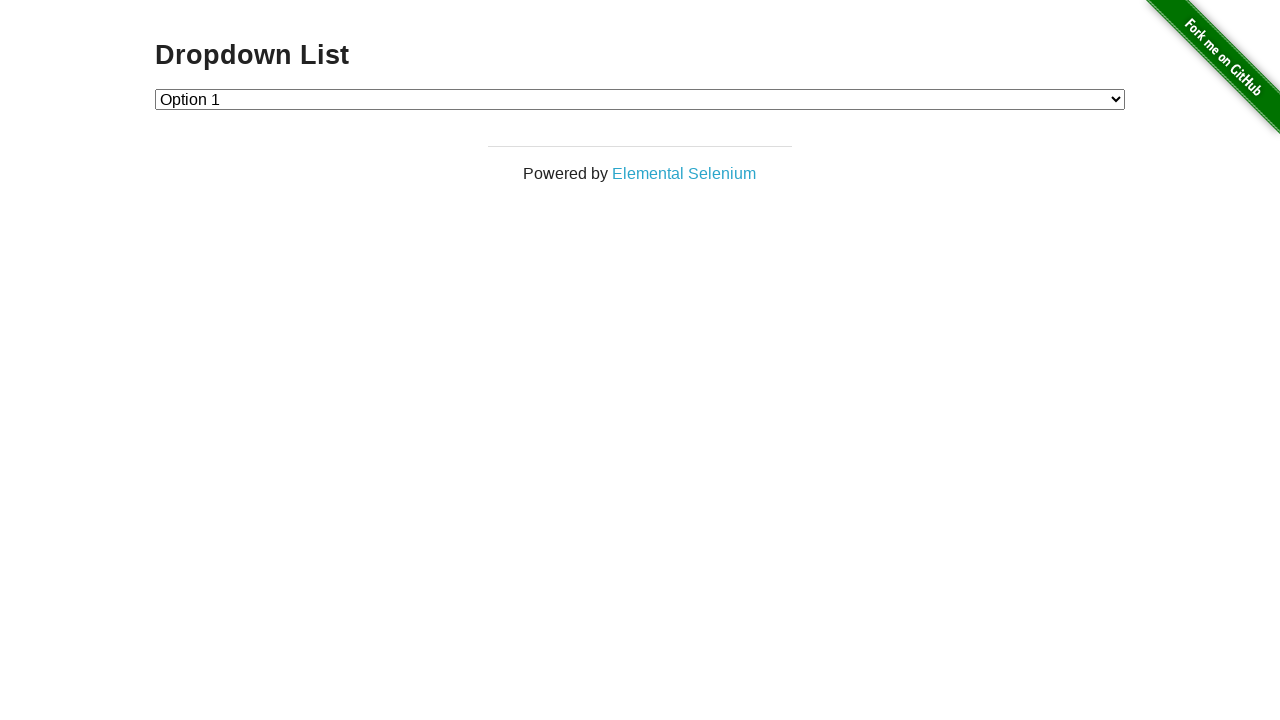

Verified dropdown contains 3 options
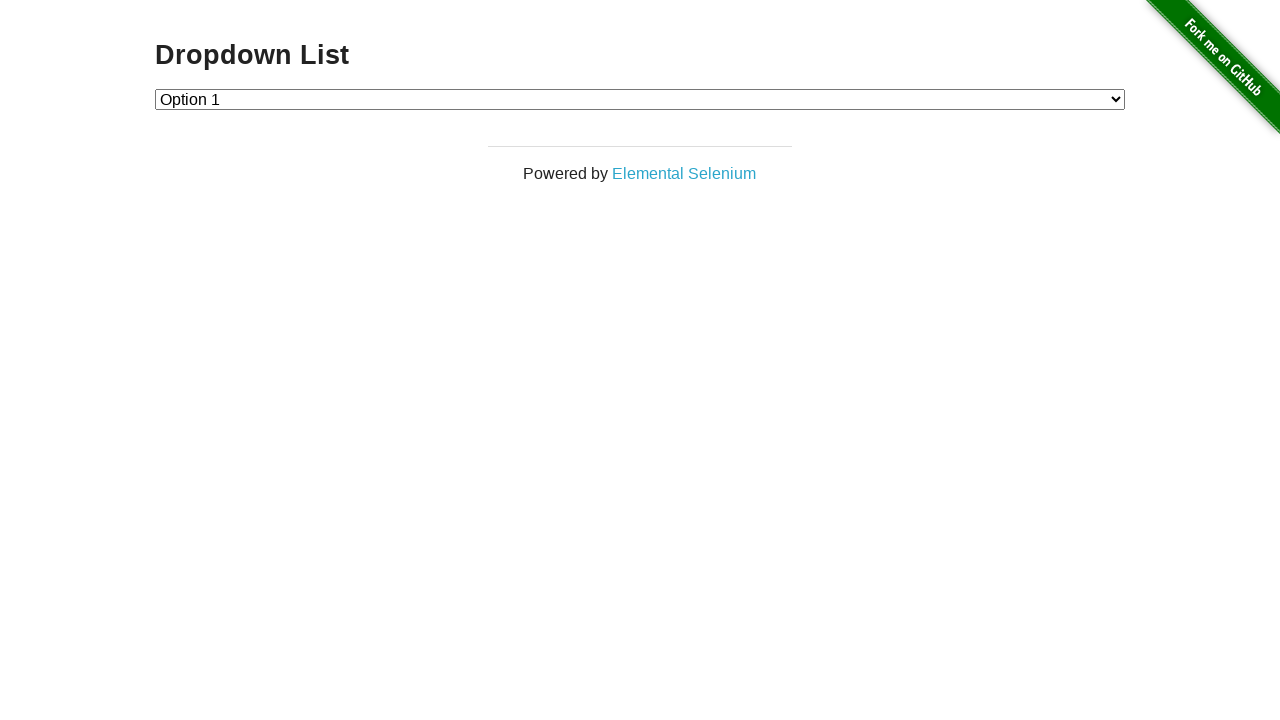

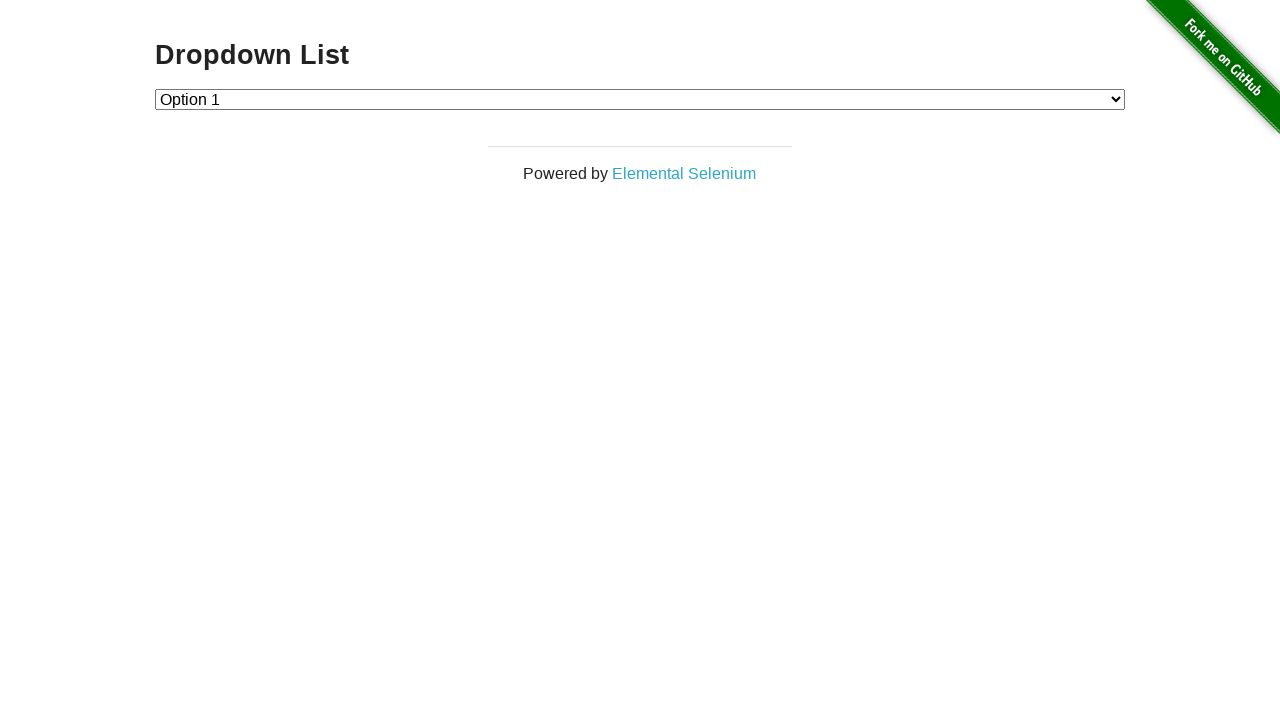